Tests a loading spinner page by waiting for images to finish loading (text changes to "Done!") and then verifying that images are present in the image container.

Starting URL: https://bonigarcia.dev/selenium-webdriver-java/loading-images.html

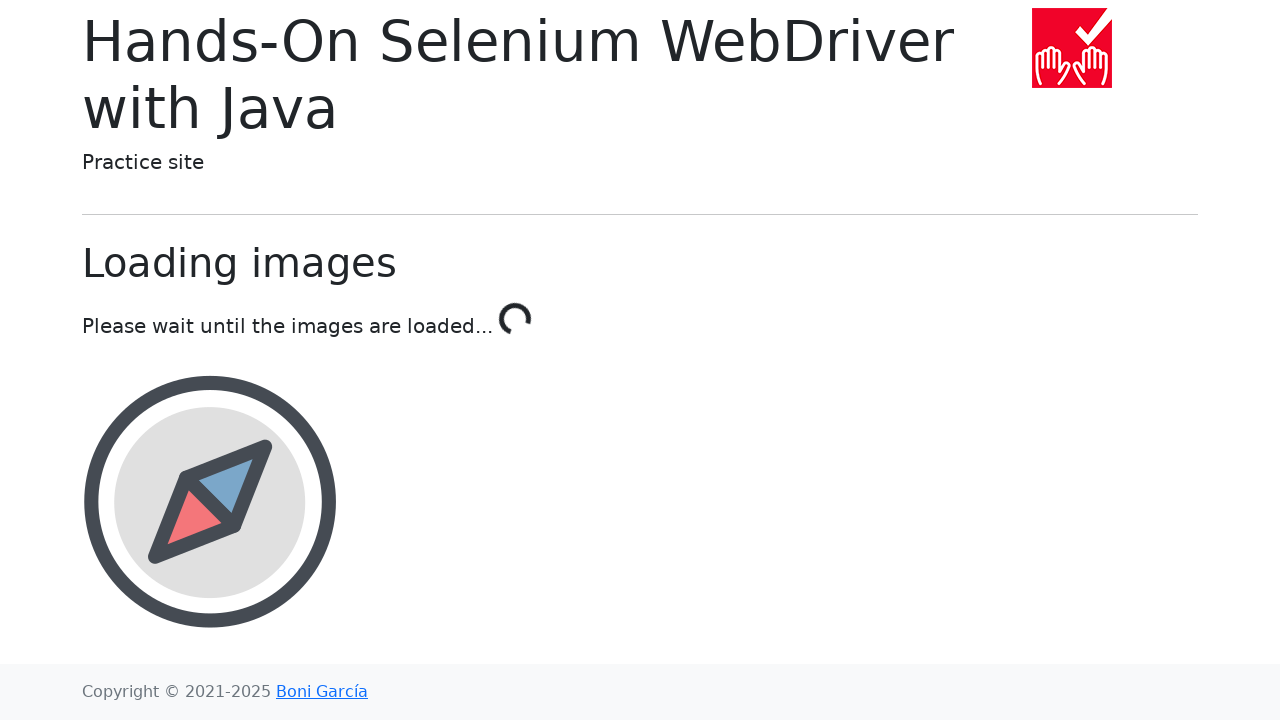

Retrieved initial loading text
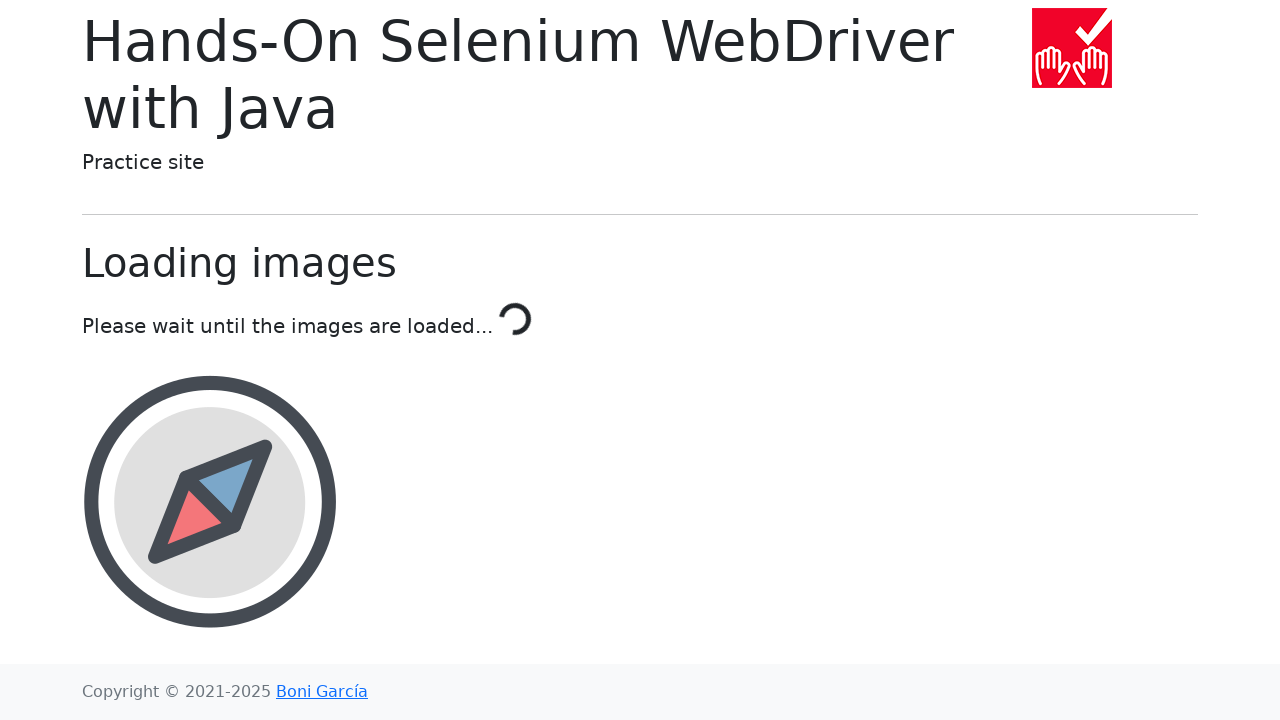

Waited for loading spinner to complete - text changed to 'Done!'
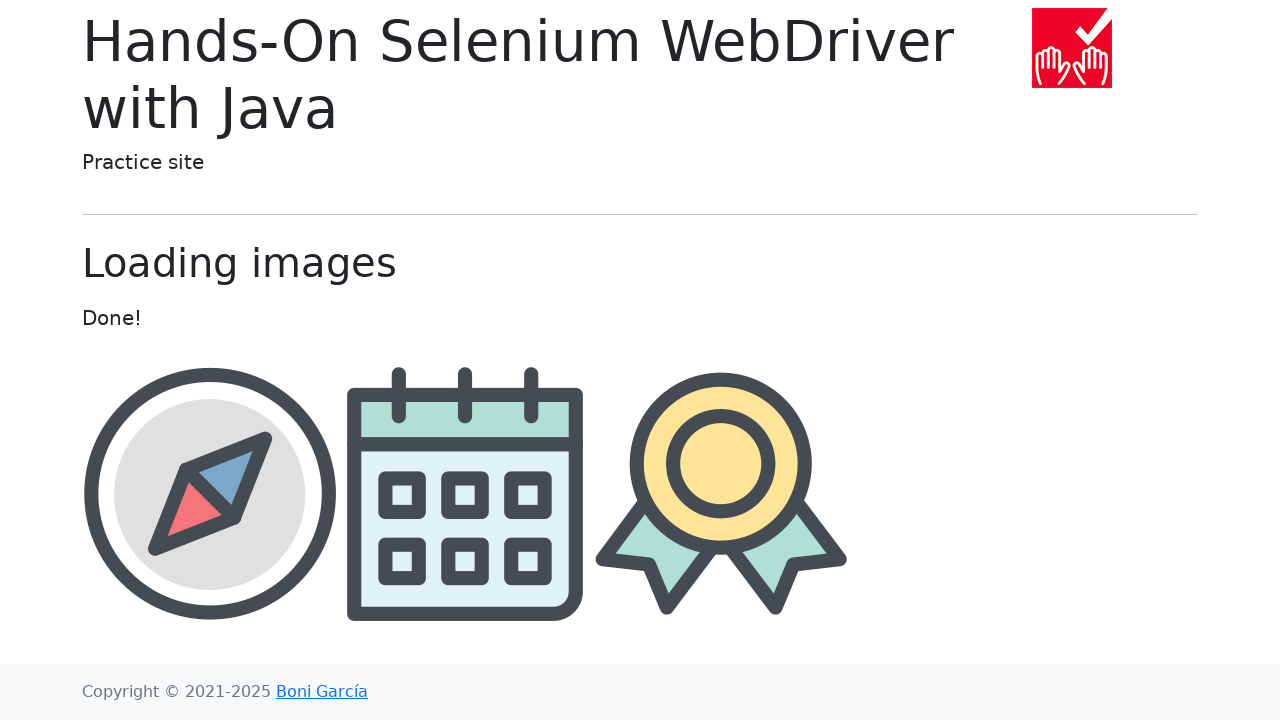

Located image container elements
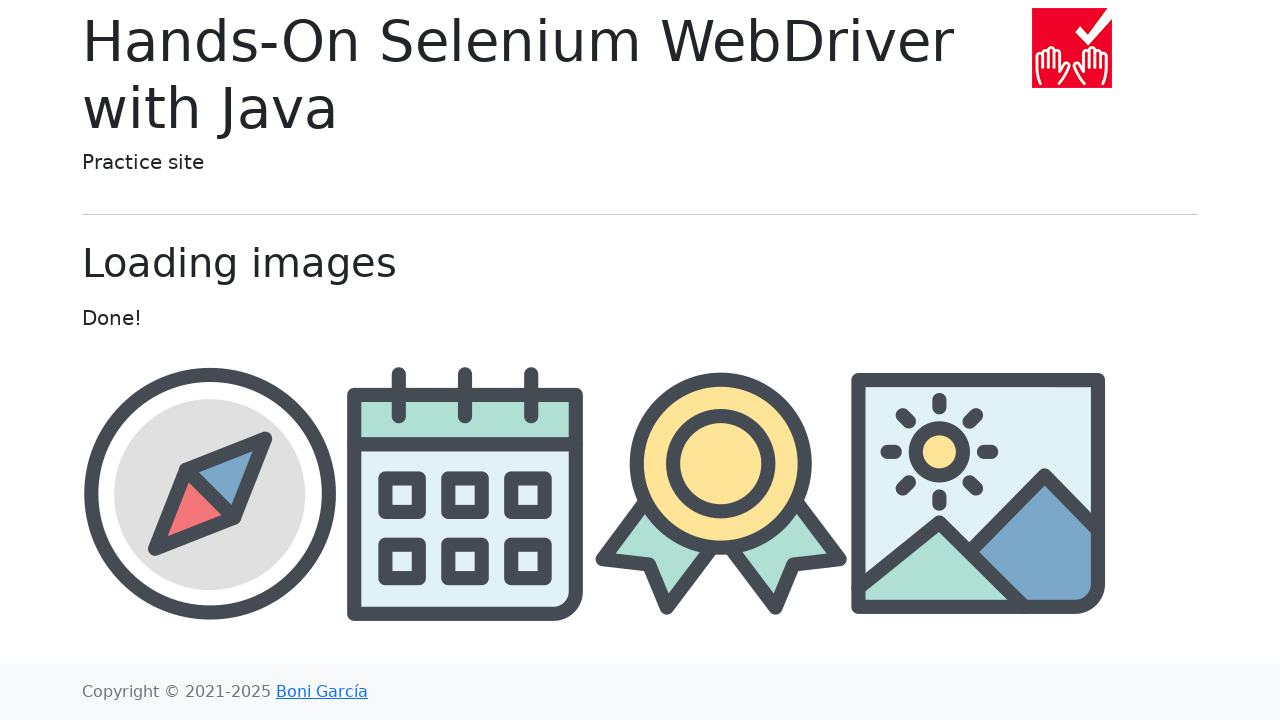

Counted 4 images in the container
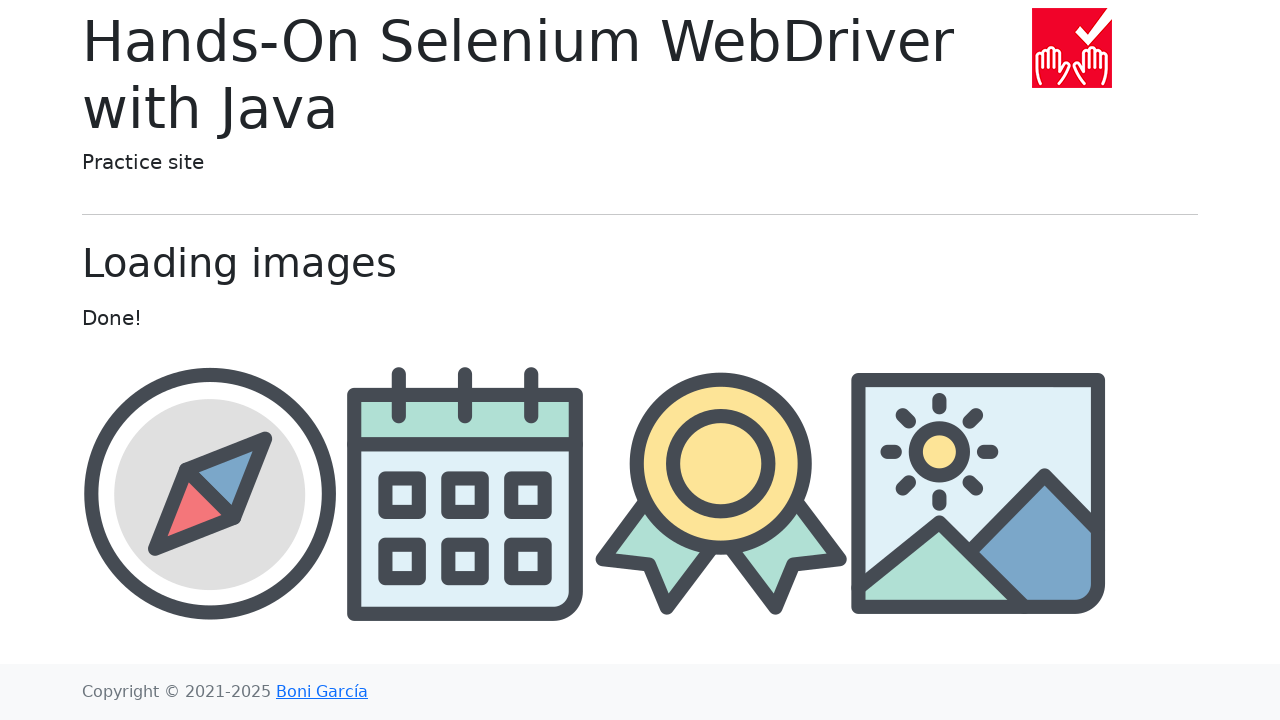

Verified that images were successfully loaded (assertion passed)
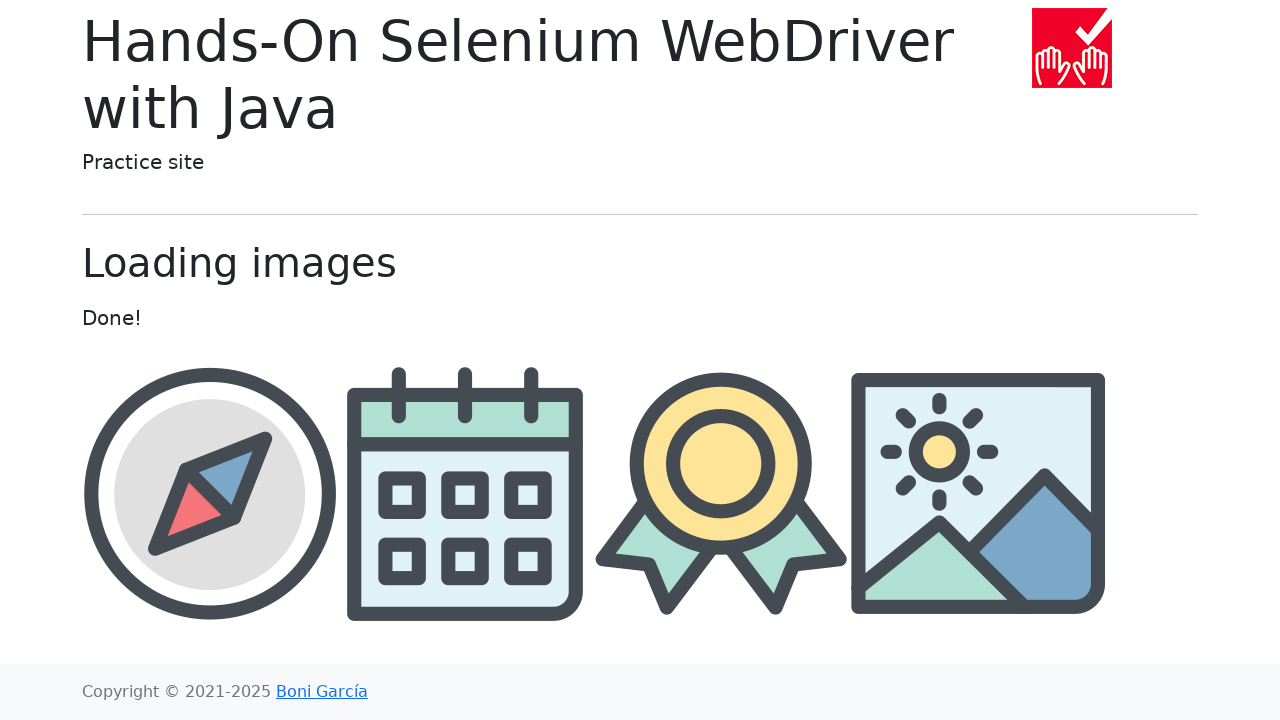

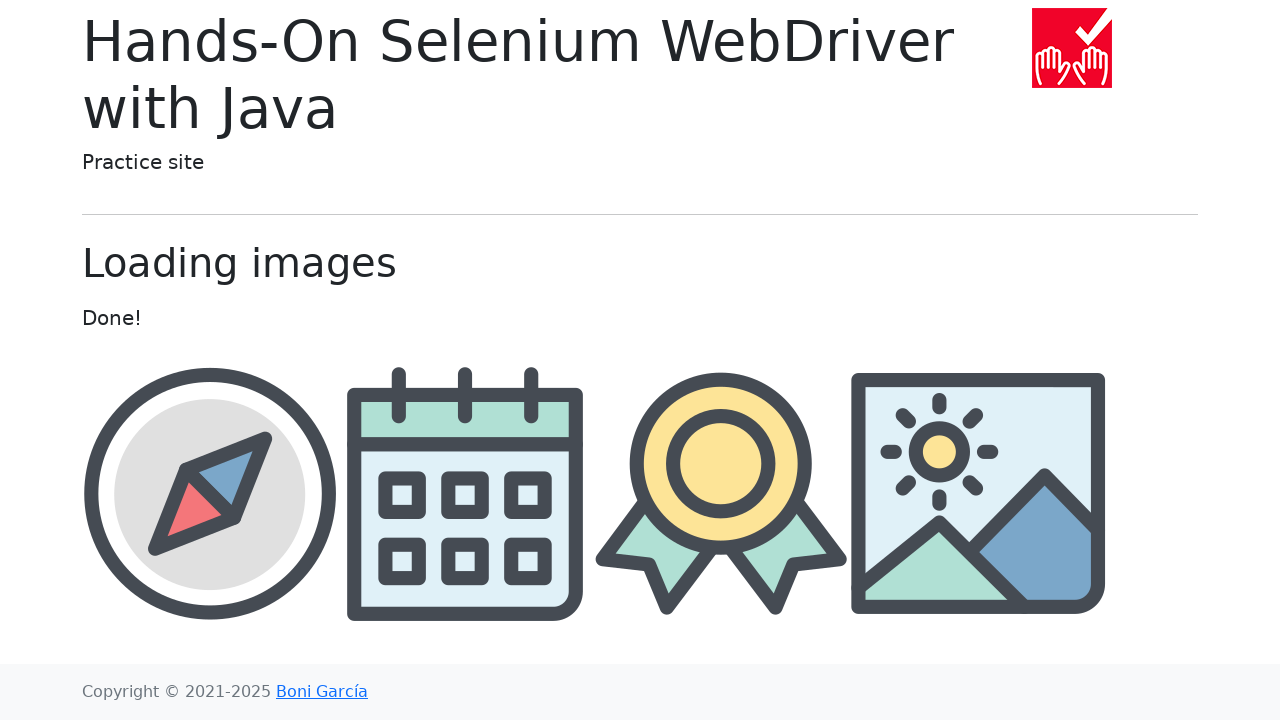